Opens a days of the week dropdown menu and selects "Martes" (Tuesday)

Starting URL: https://thefreerangetester.github.io/sandbox-automation-testing/

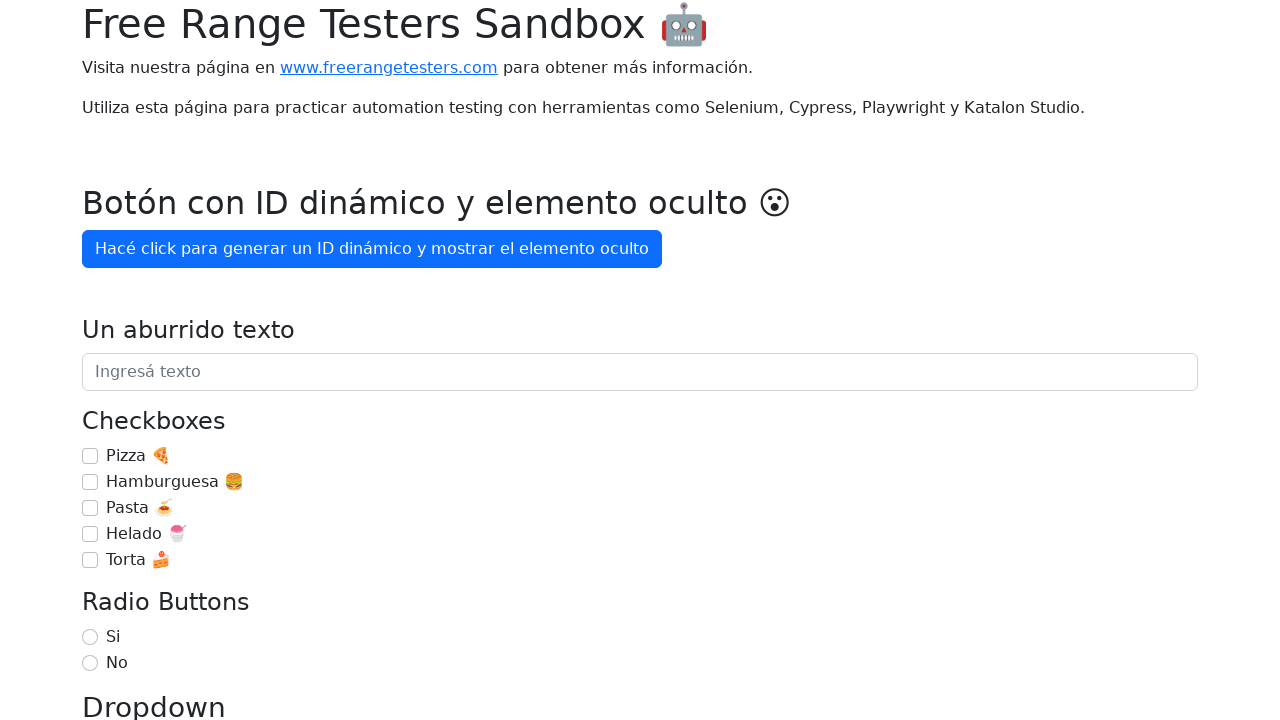

Clicked on the days of the week dropdown button at (171, 360) on internal:role=button[name="Día de la semana"i]
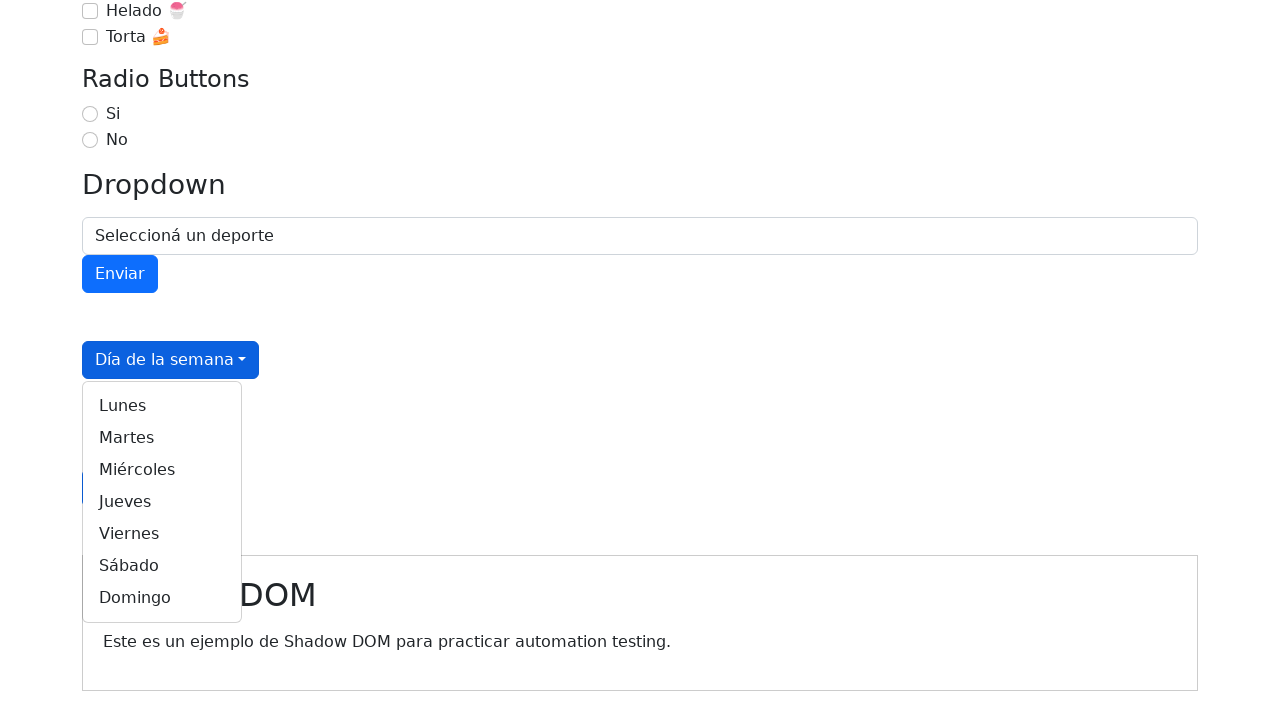

Selected 'Martes' (Tuesday) from the dropdown menu at (162, 438) on internal:role=link[name="Martes"i]
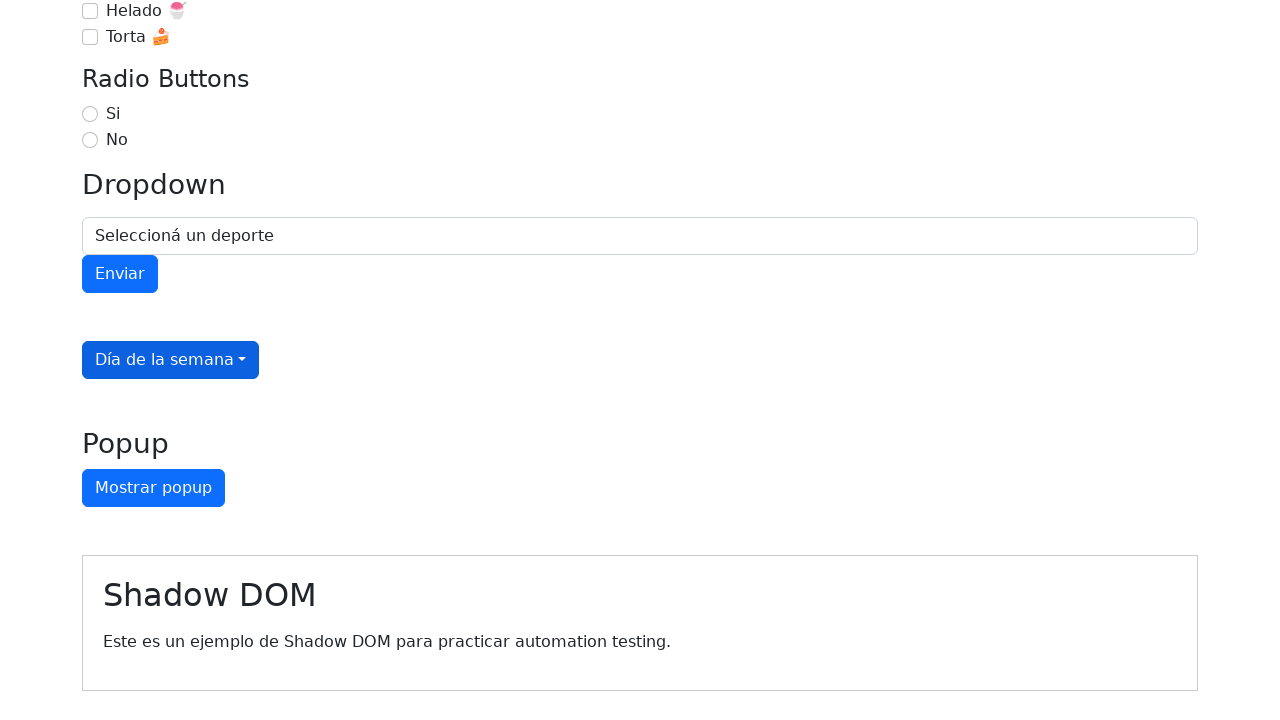

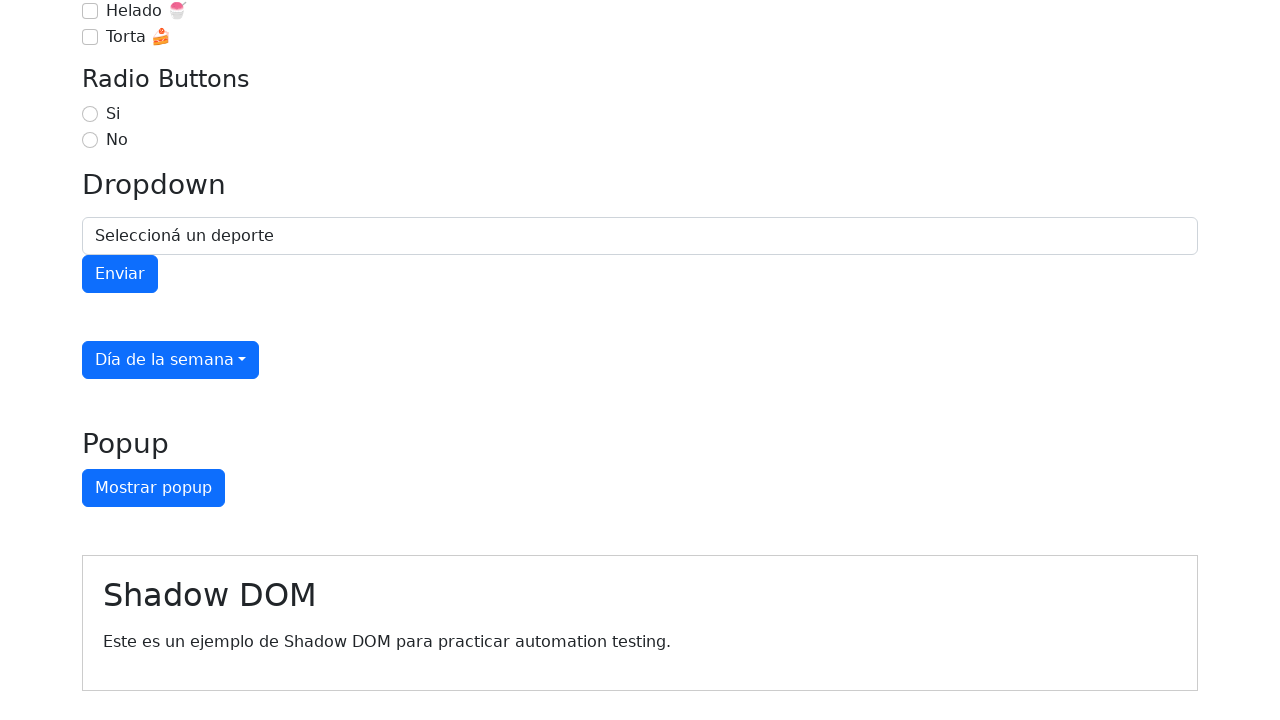